Tests window handling functionality by opening a new window, verifying content in both windows, and switching between them

Starting URL: https://the-internet.herokuapp.com/windows

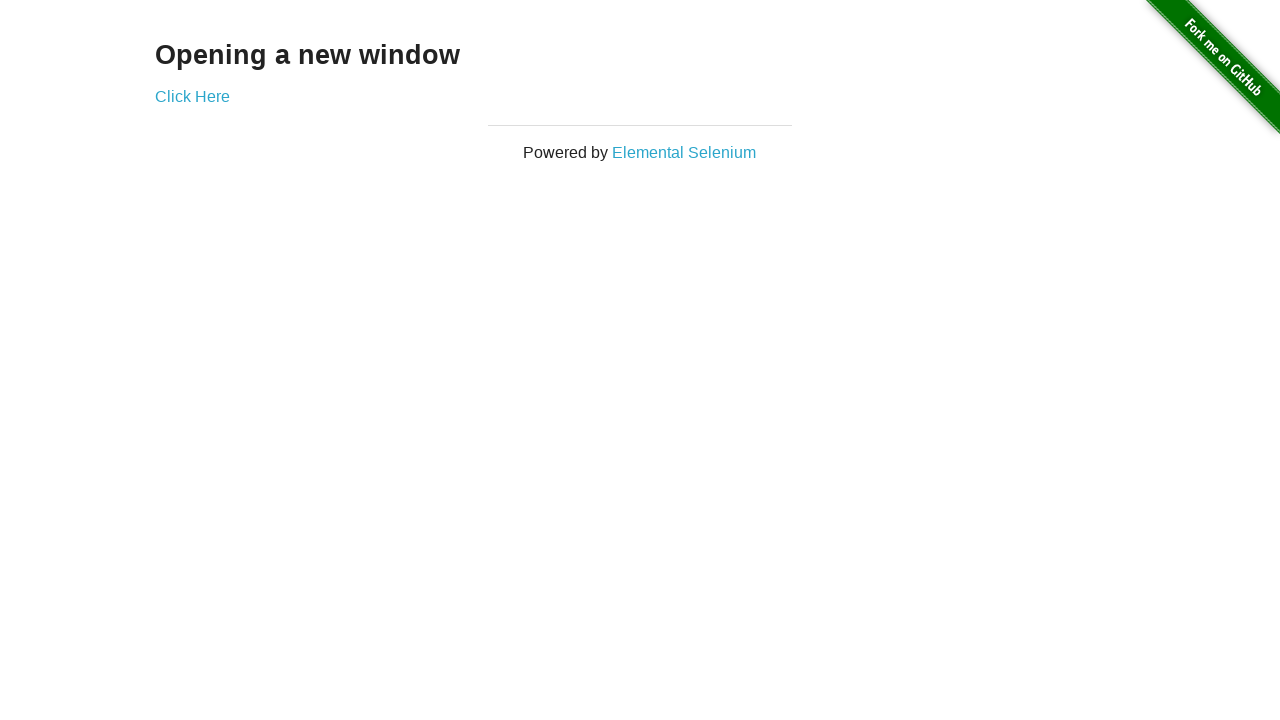

Verified 'Opening a new window' text is visible on the page
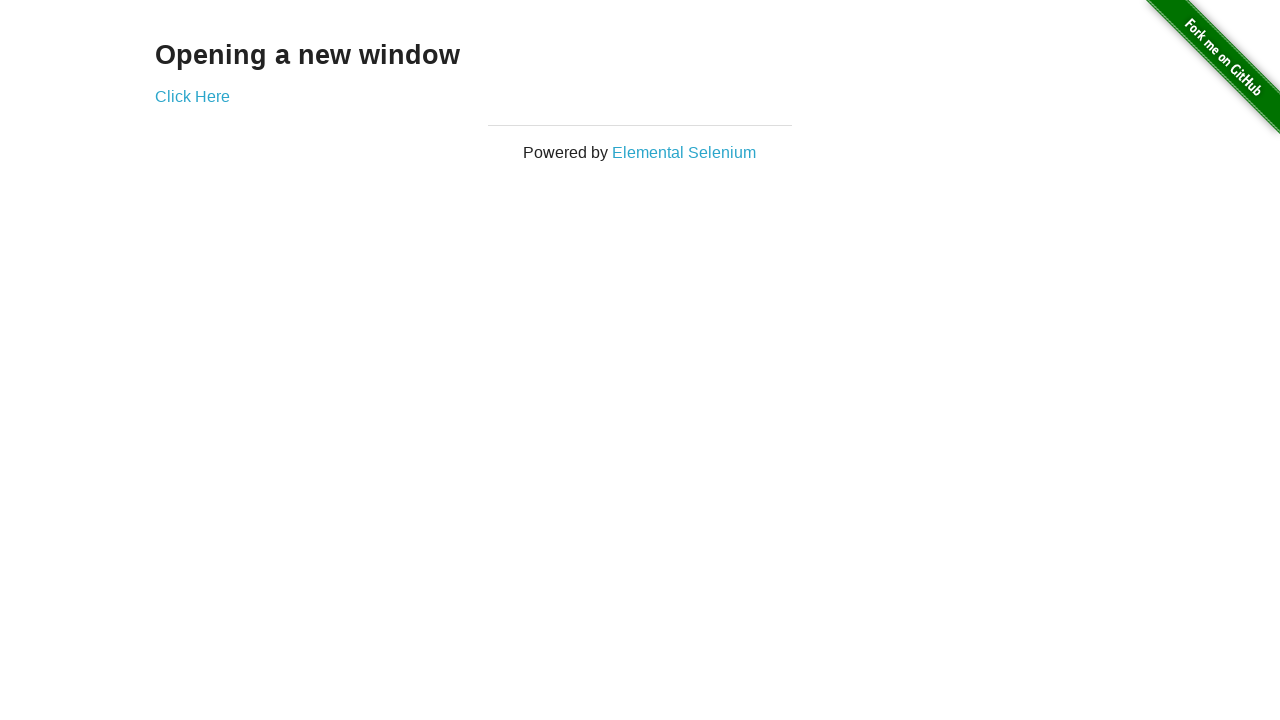

Verified page title contains 'The Internet'
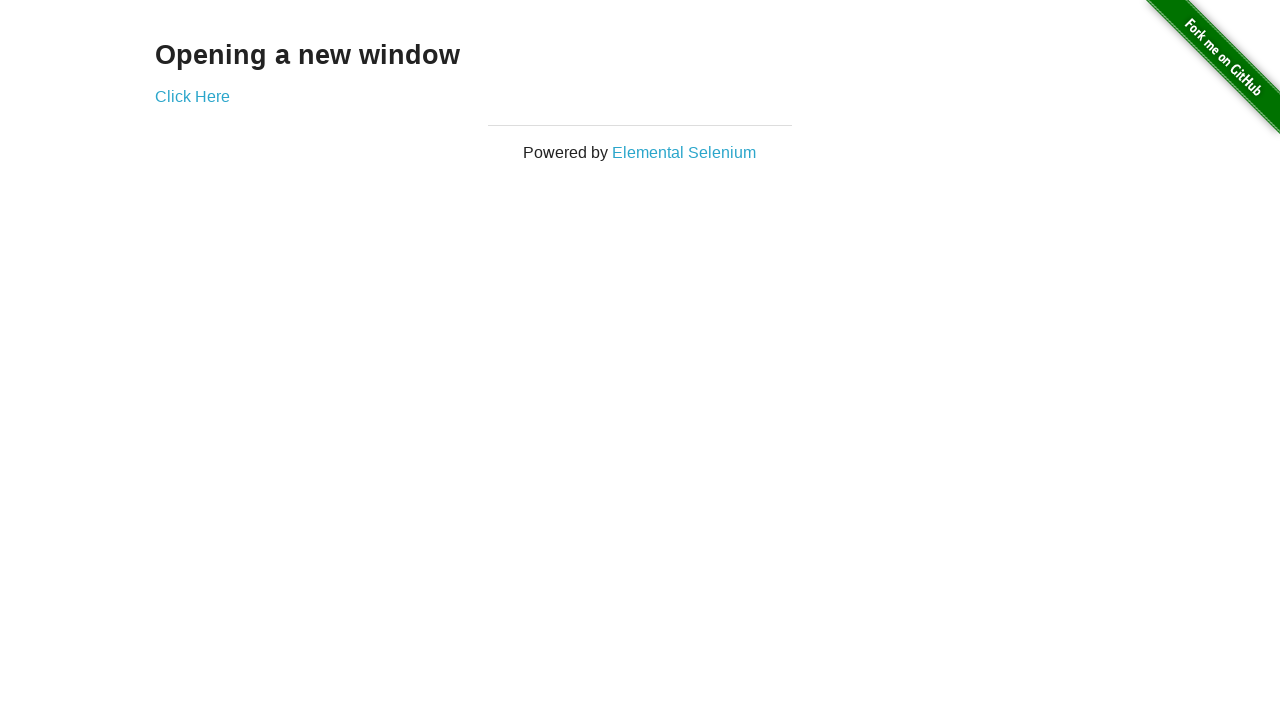

Clicked 'Click Here' link and new window opened at (192, 96) on a[target='_blank']
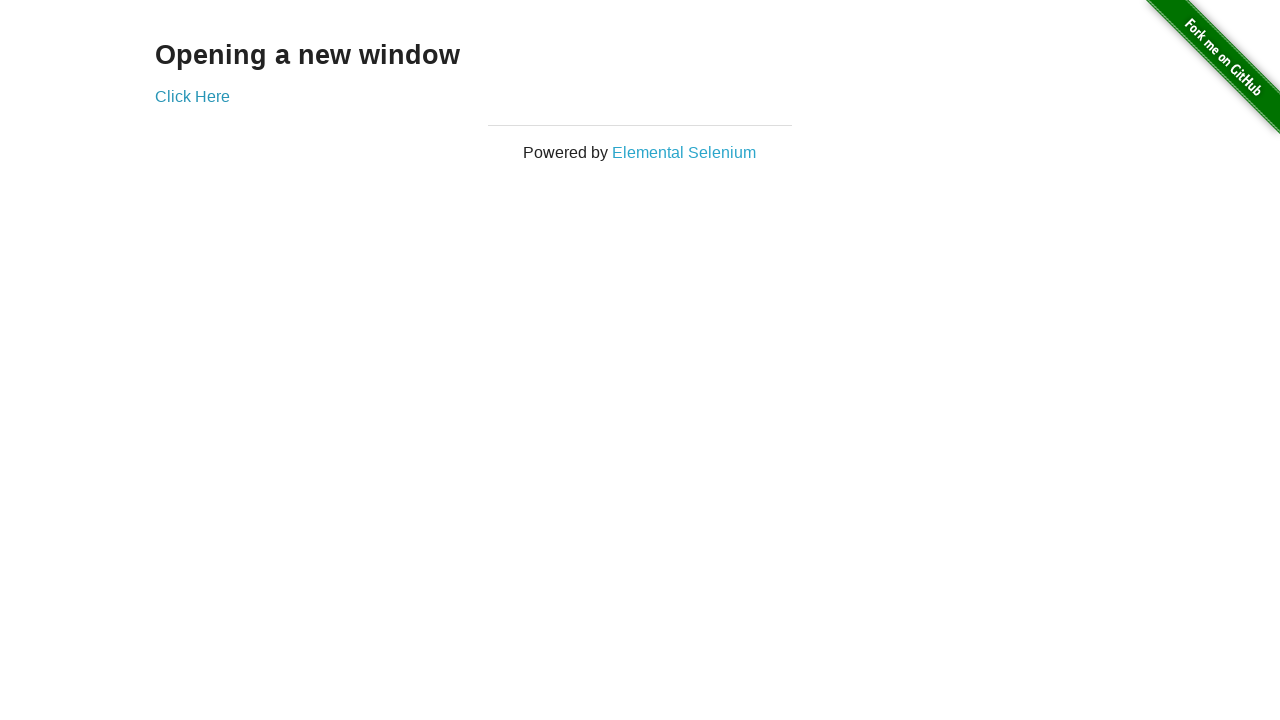

Verified new window title contains 'New Window'
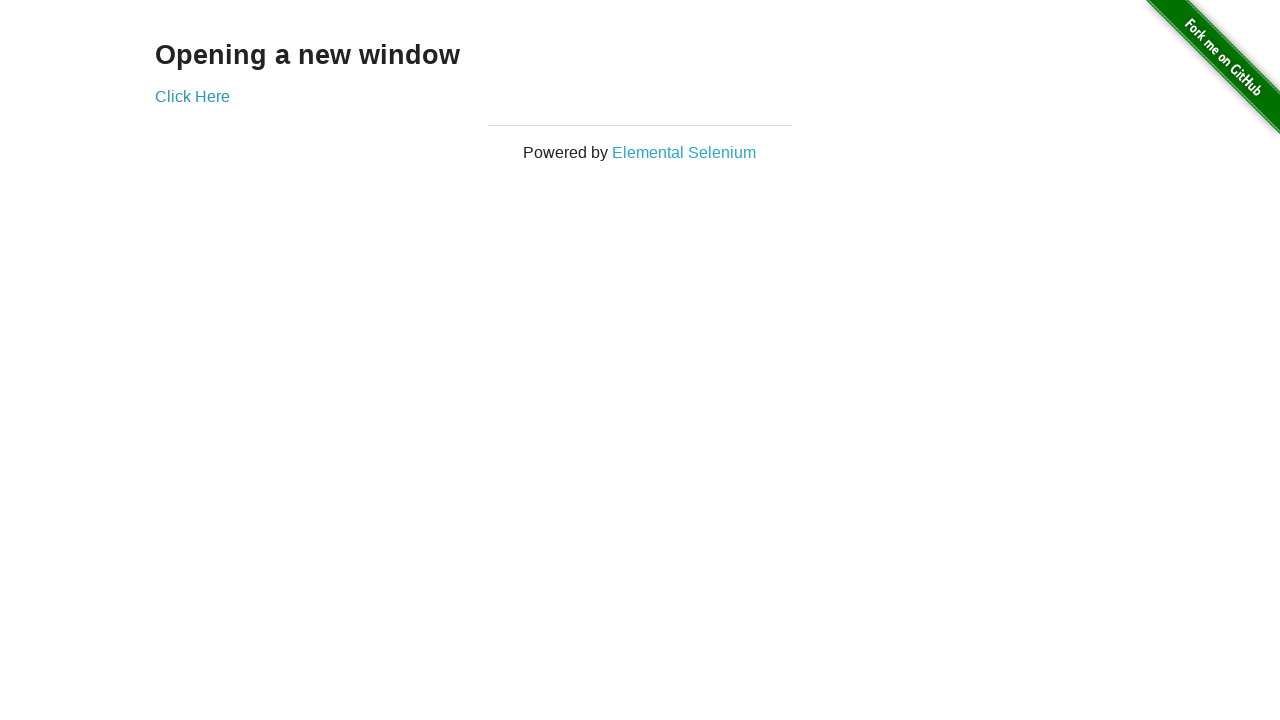

Verified h3 heading is visible in new window
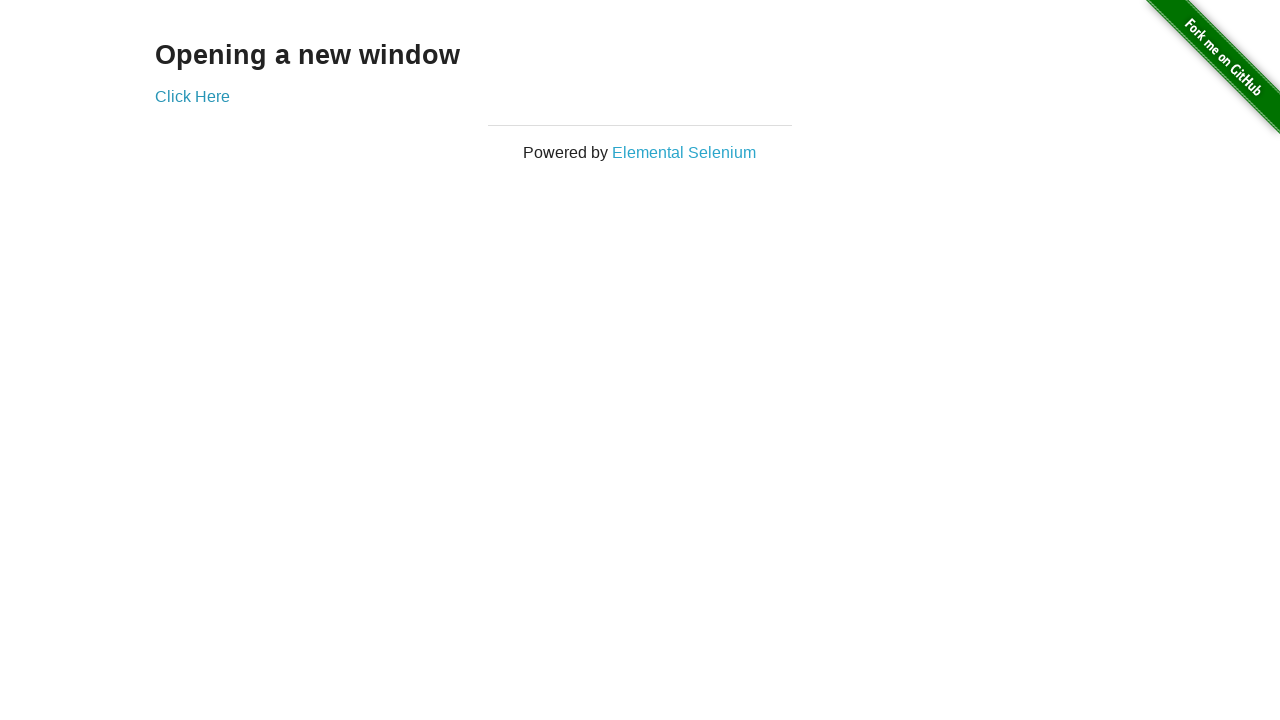

Switched back to original window
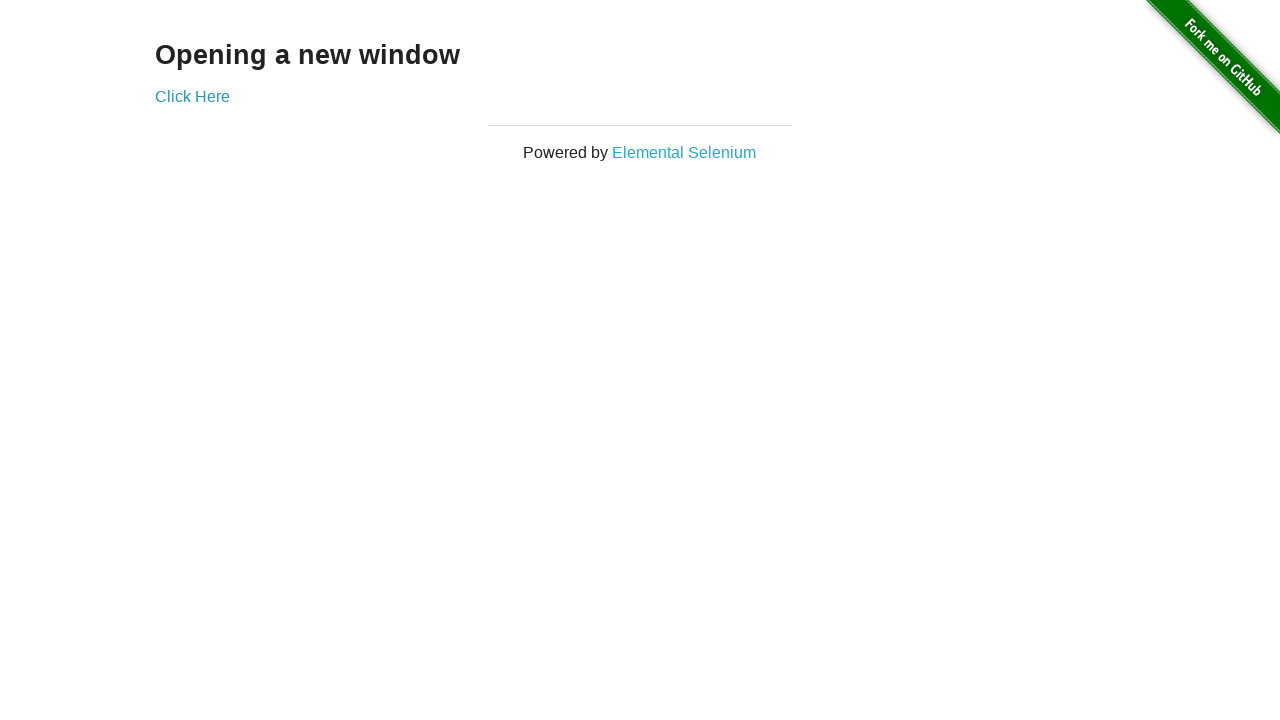

Verified original window title contains 'The Internet'
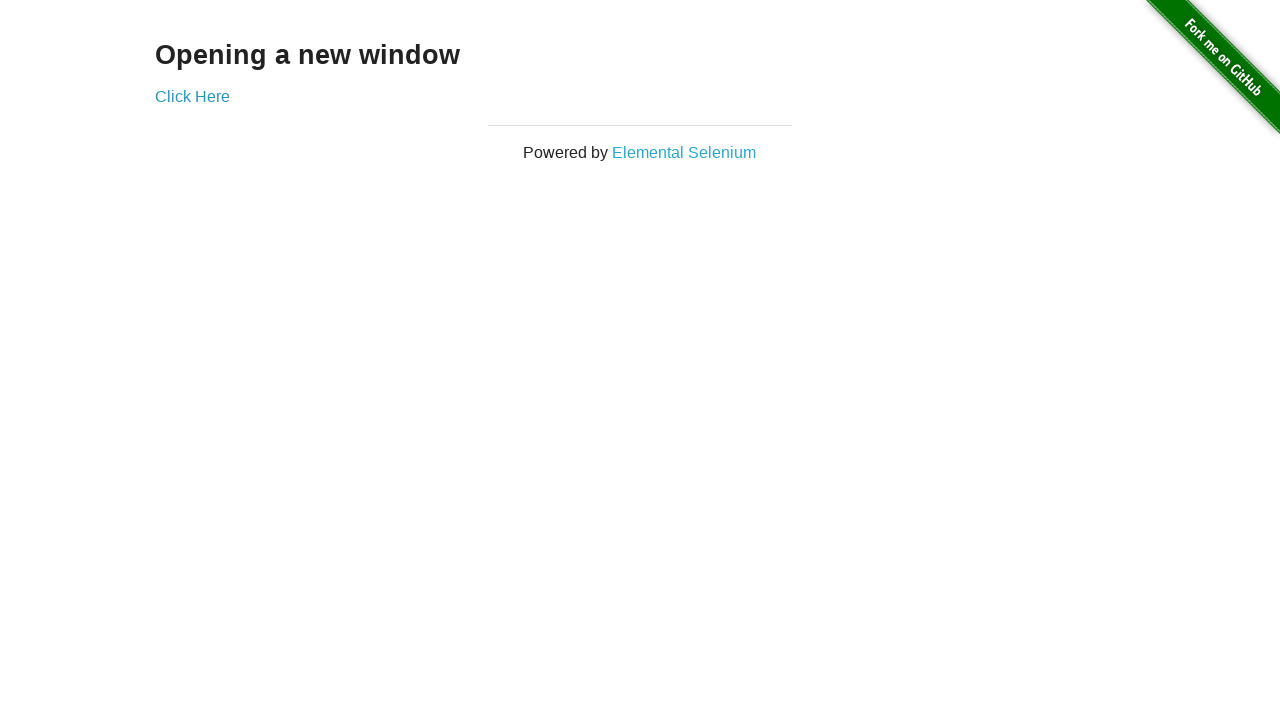

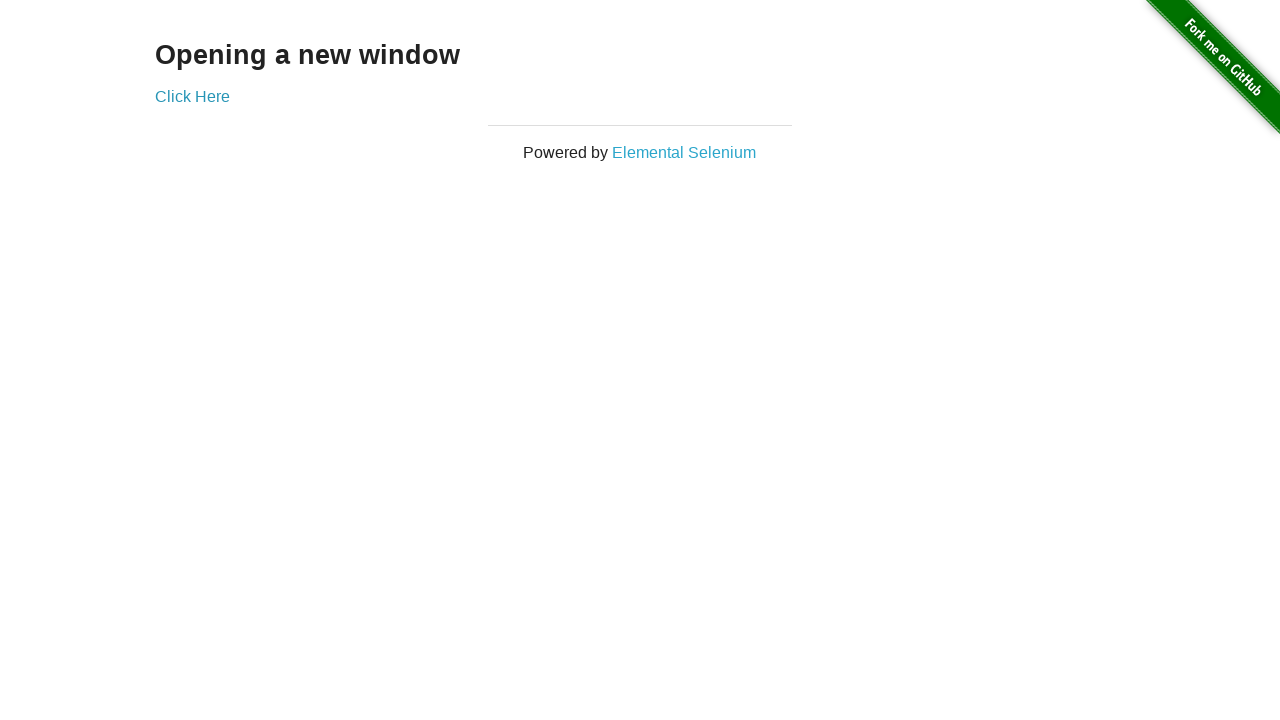